Tests deleting an element by first adding one, then clicking the "Delete" button to remove it

Starting URL: https://the-internet.herokuapp.com/add_remove_elements/

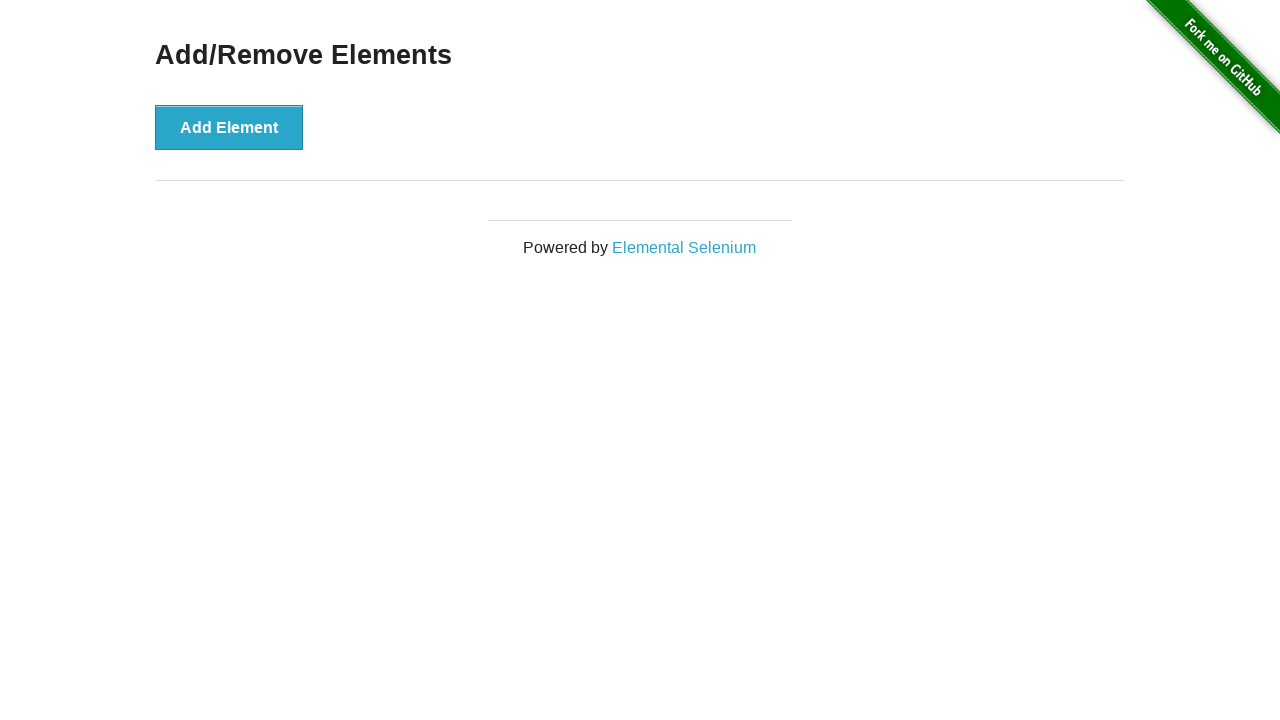

Clicked the 'Add Element' button at (229, 127) on button[onclick='addElement()']
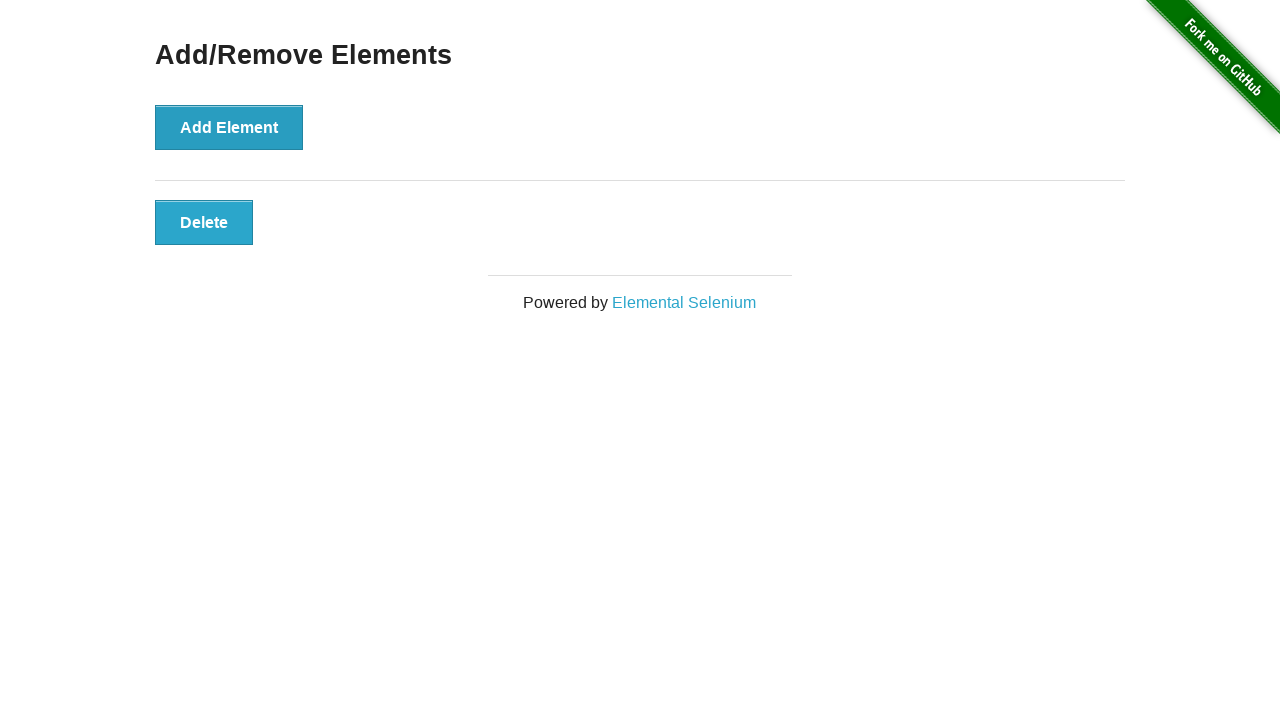

Delete button appeared after adding element
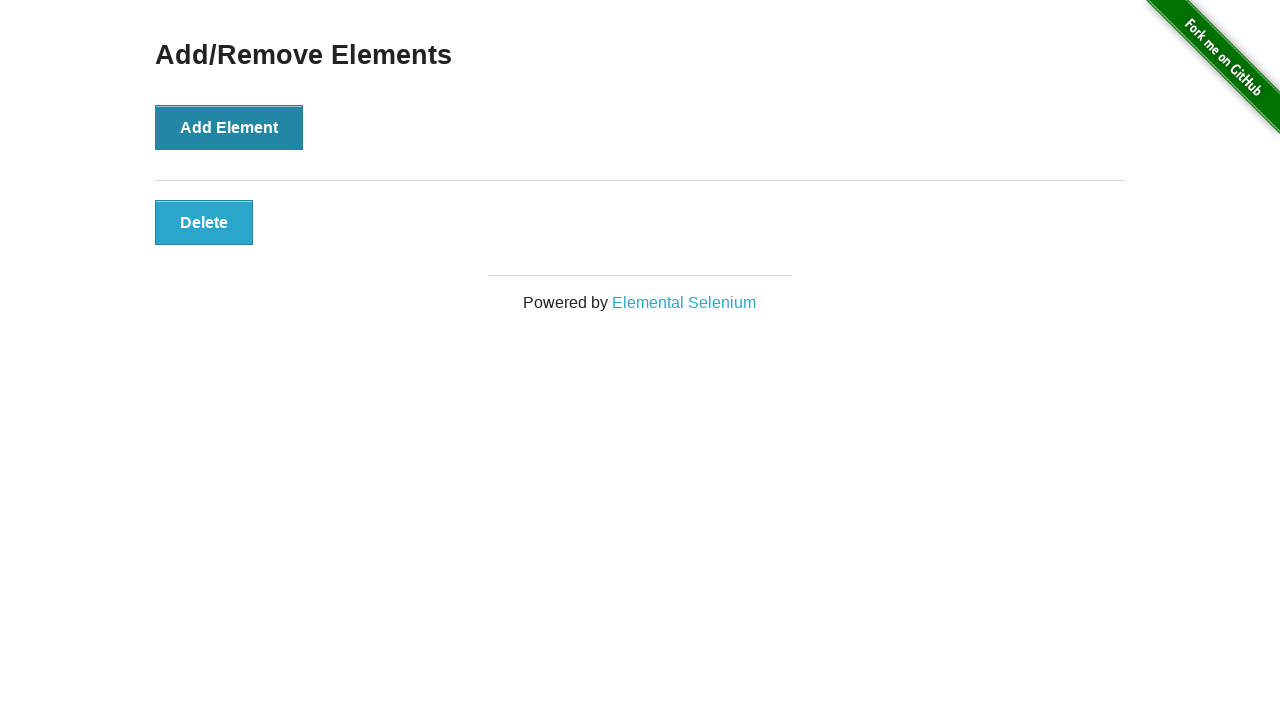

Clicked the Delete button to remove the element at (204, 222) on .added-manually
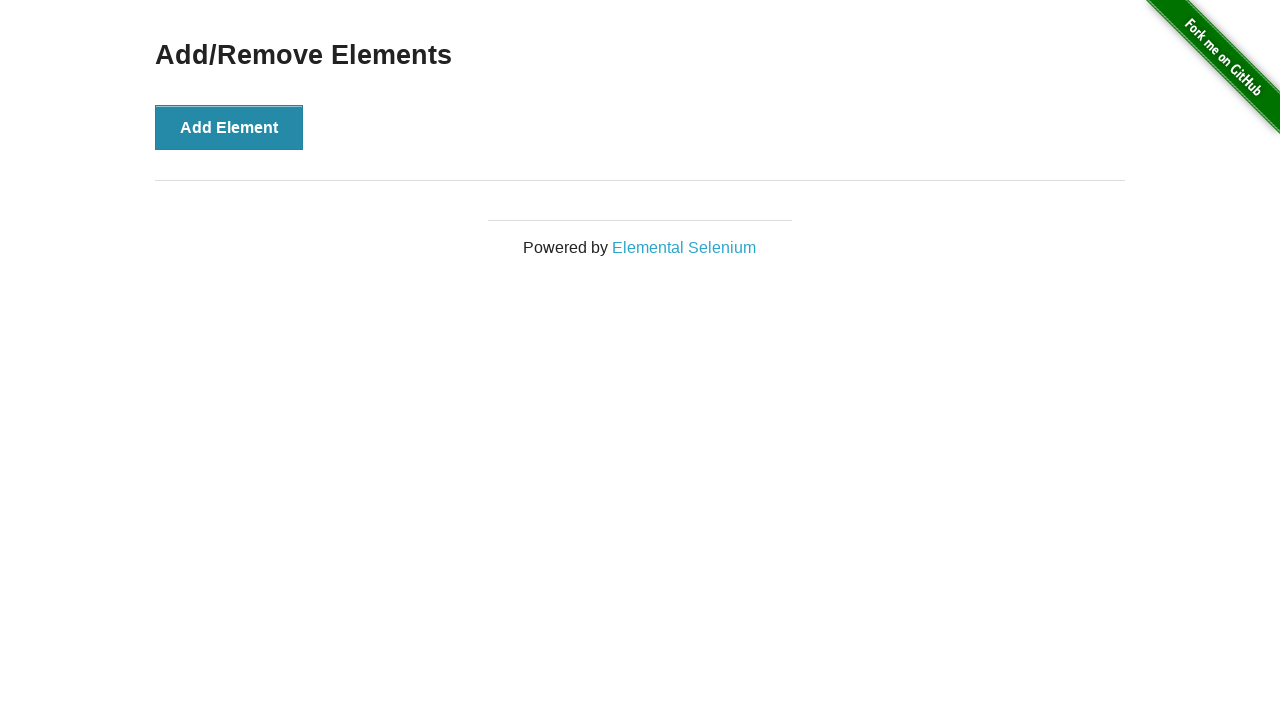

Verified that the element was successfully deleted
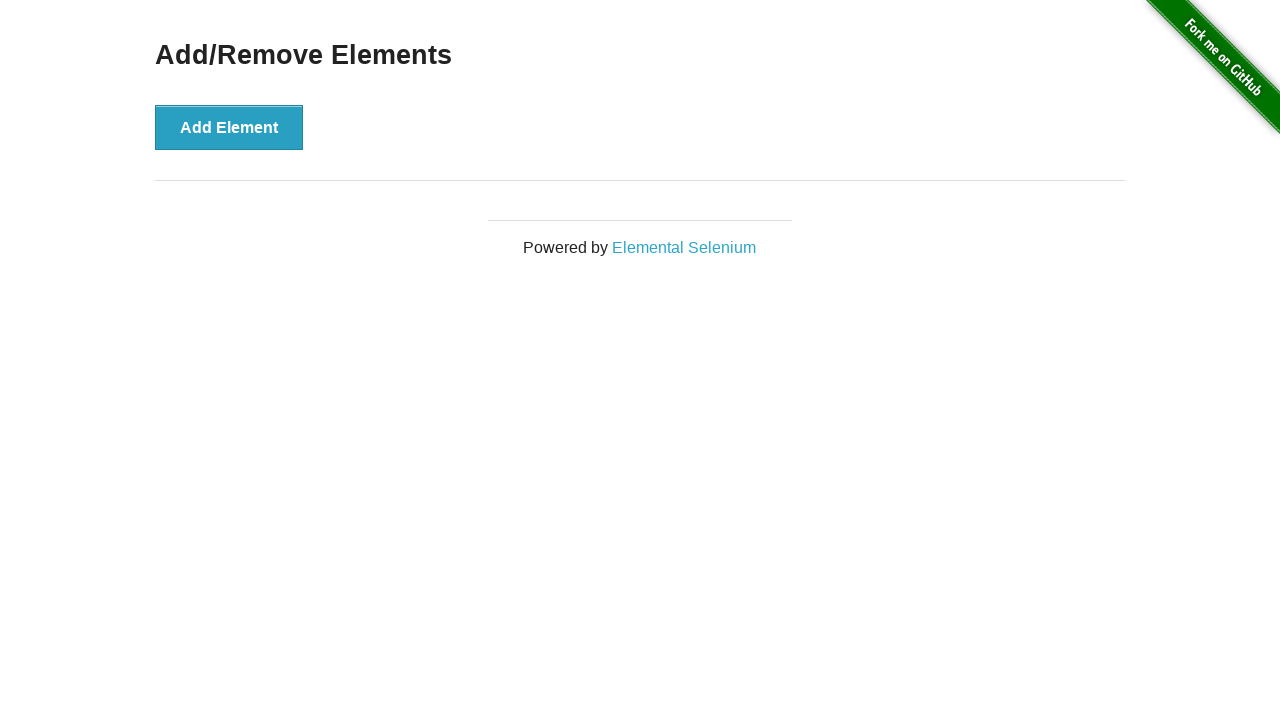

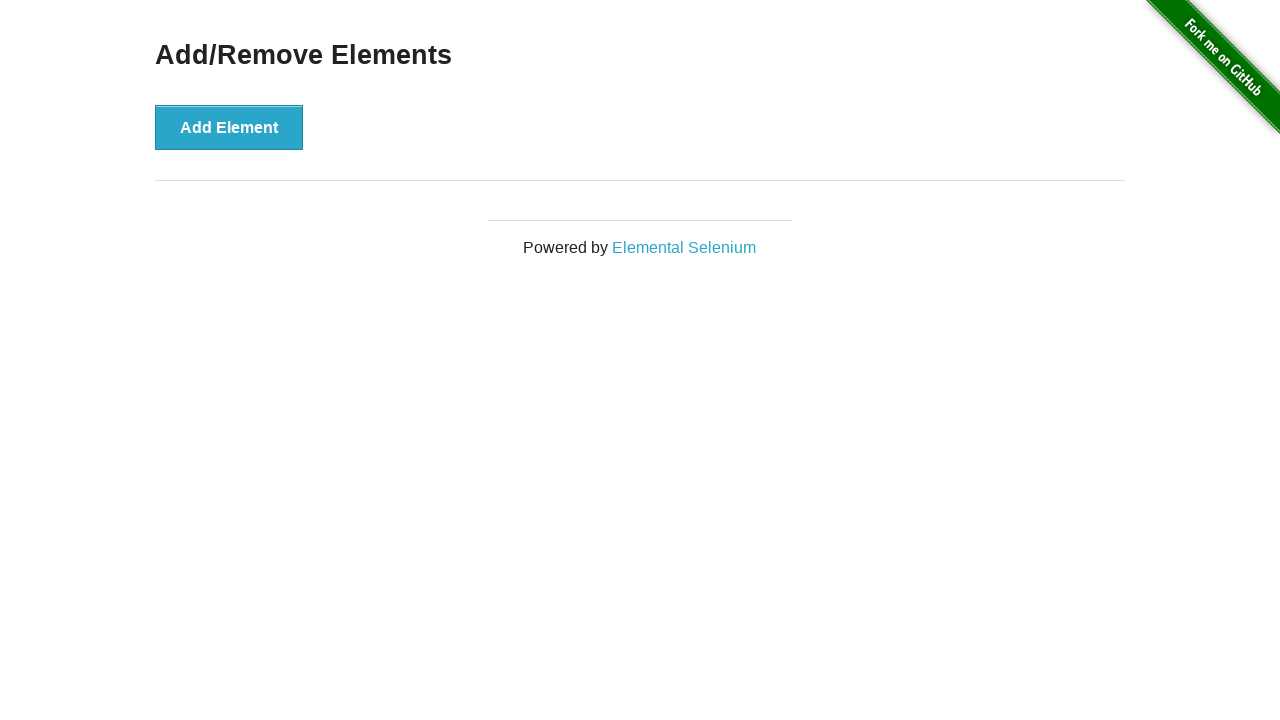